Tests a form submission by filling in name and age fields, selecting a dropdown option, clicking a checkbox, submitting the form, and handling the resulting alert.

Starting URL: https://claruswaysda.github.io/ActionsForm.html

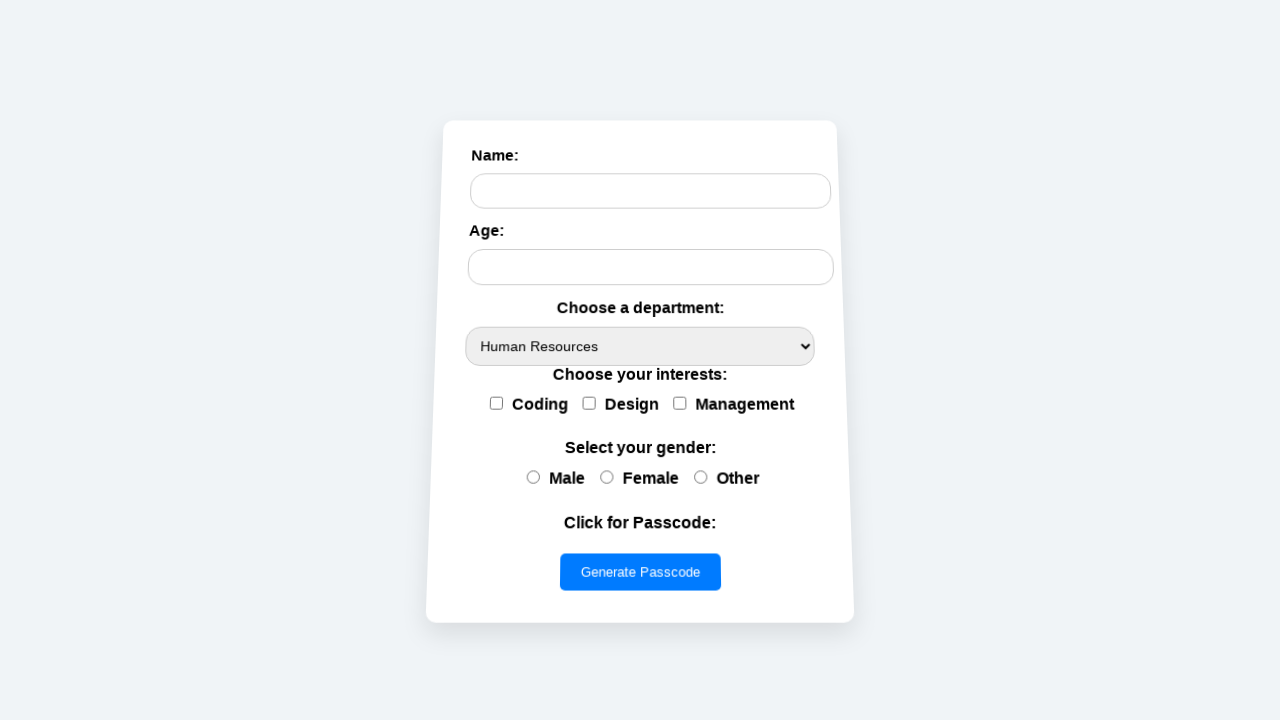

Navigated to form page
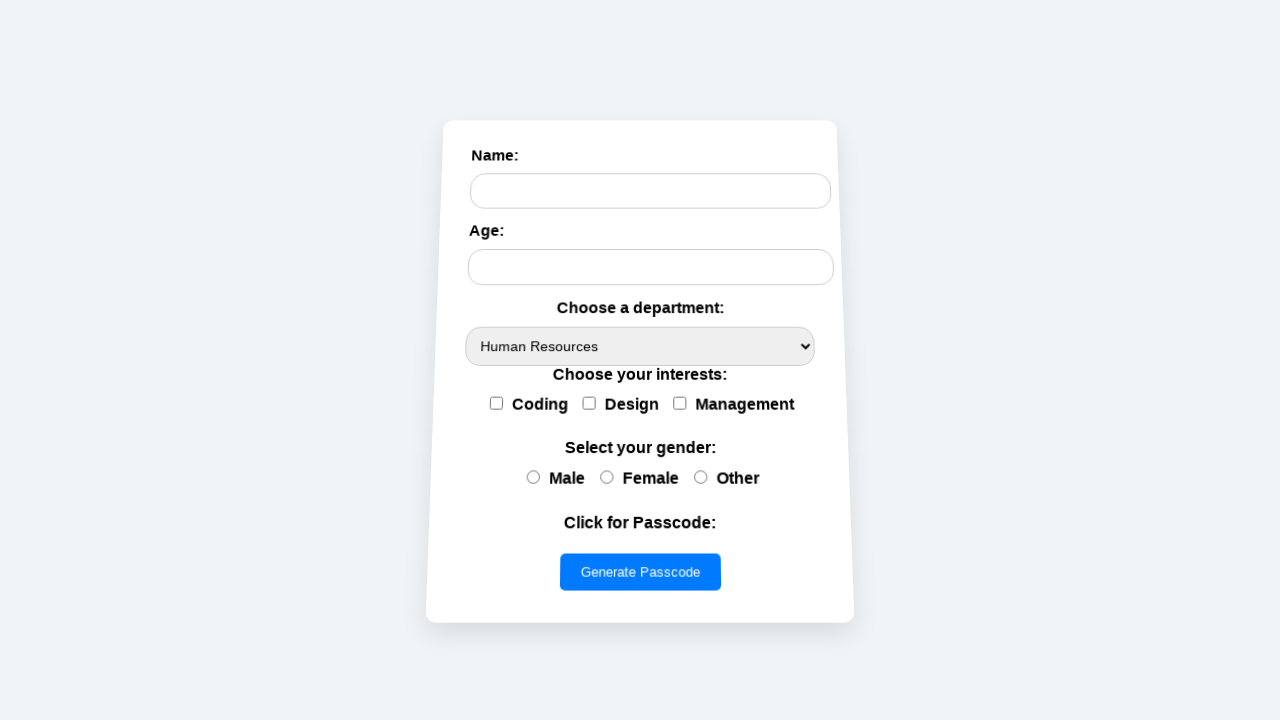

Filled name field with 'john' on #name
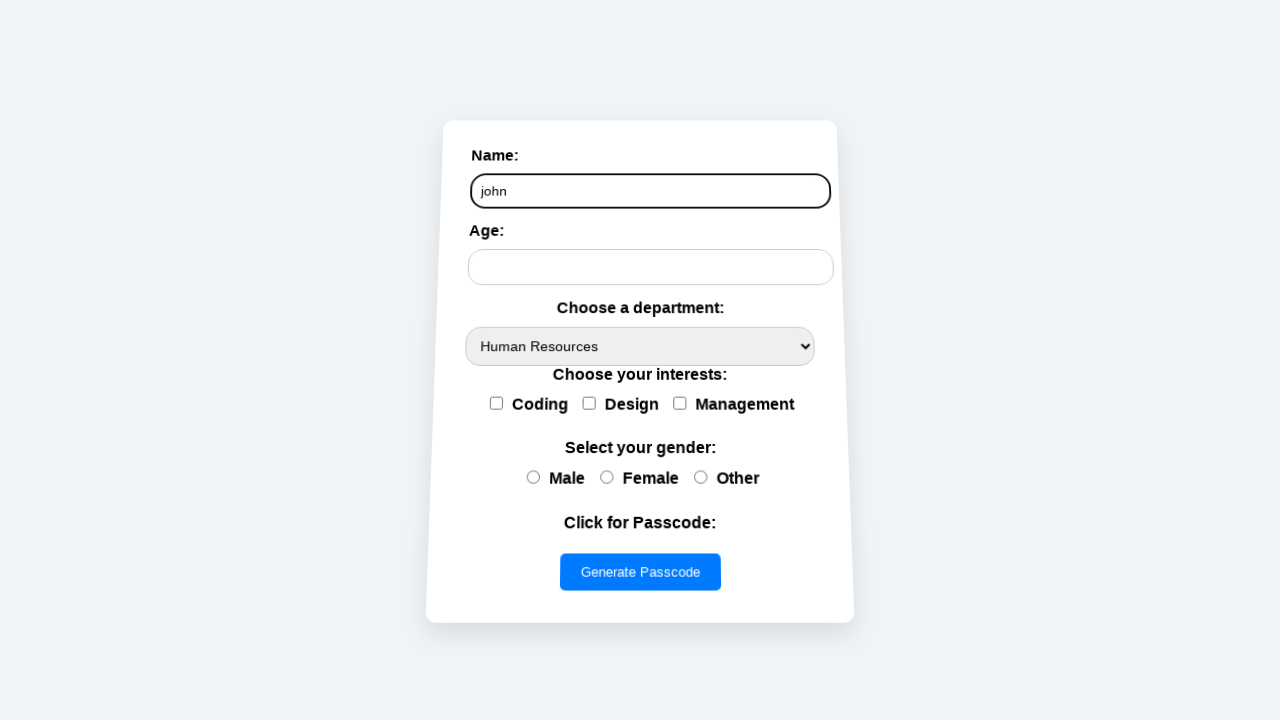

Filled age field with '22' on #age
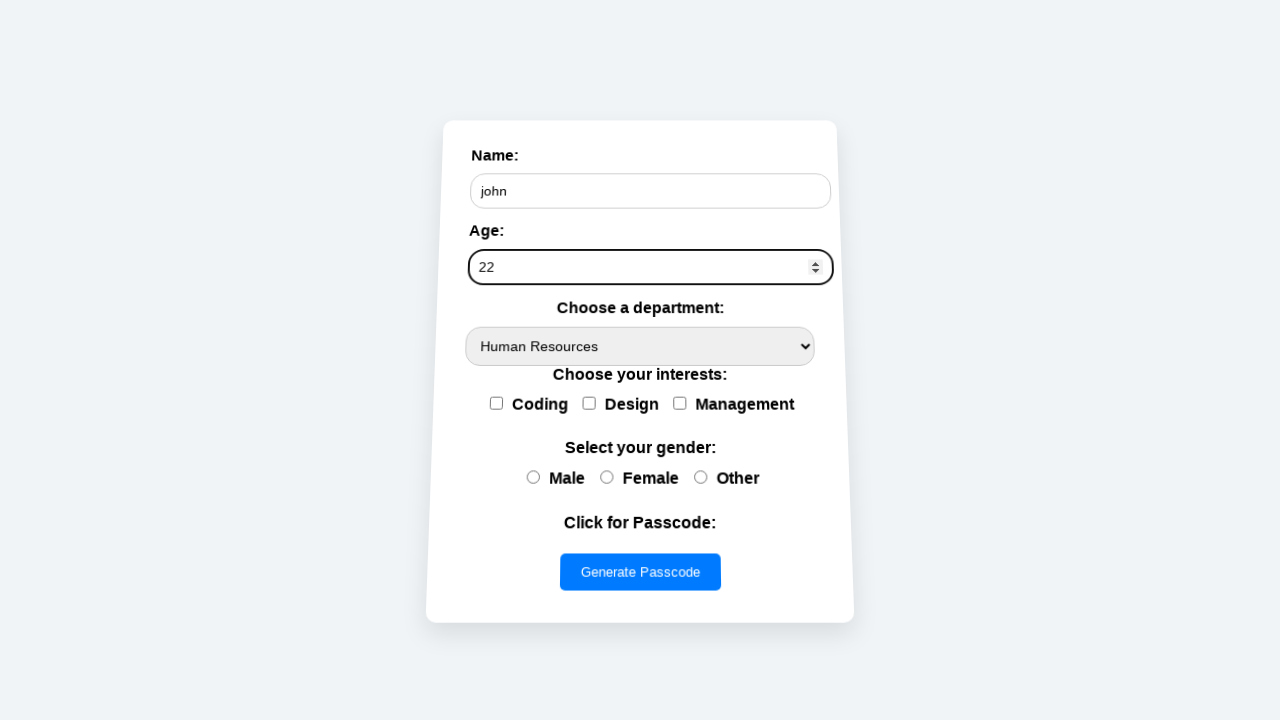

Selected second dropdown option (index 1) on #options
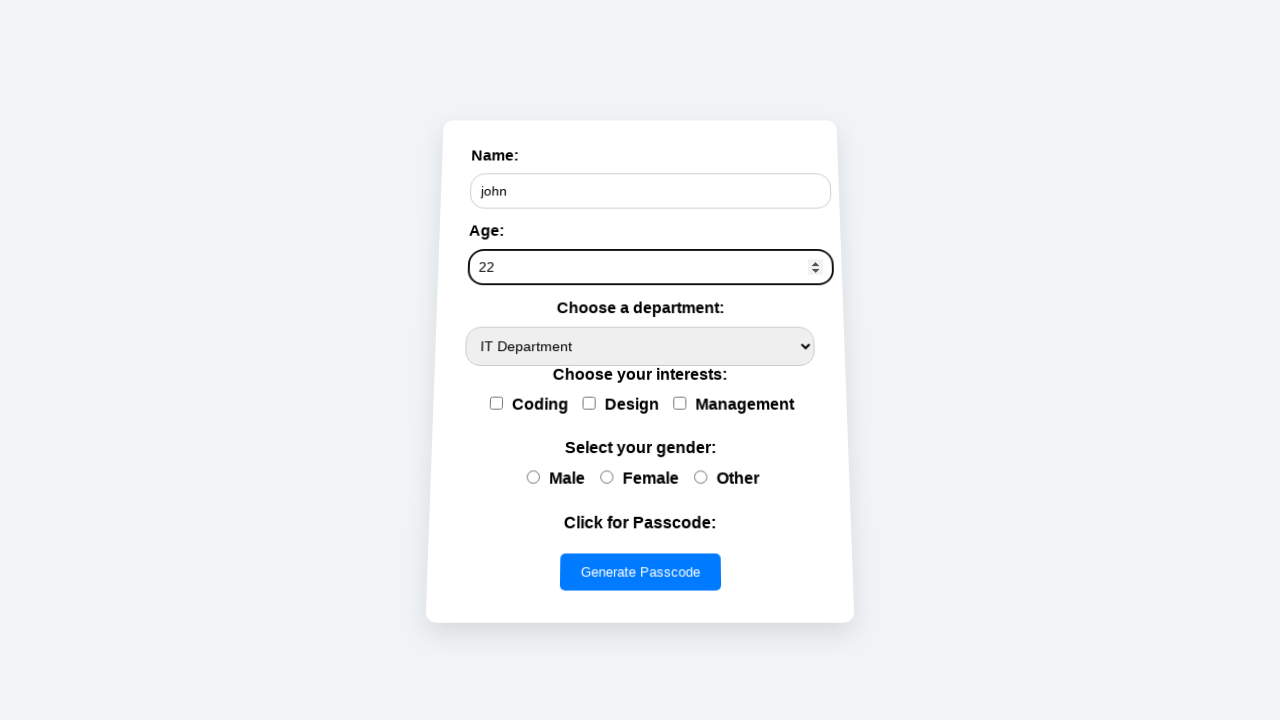

Clicked the first checkbox at (496, 403) on (//input[@type='checkbox'])[1]
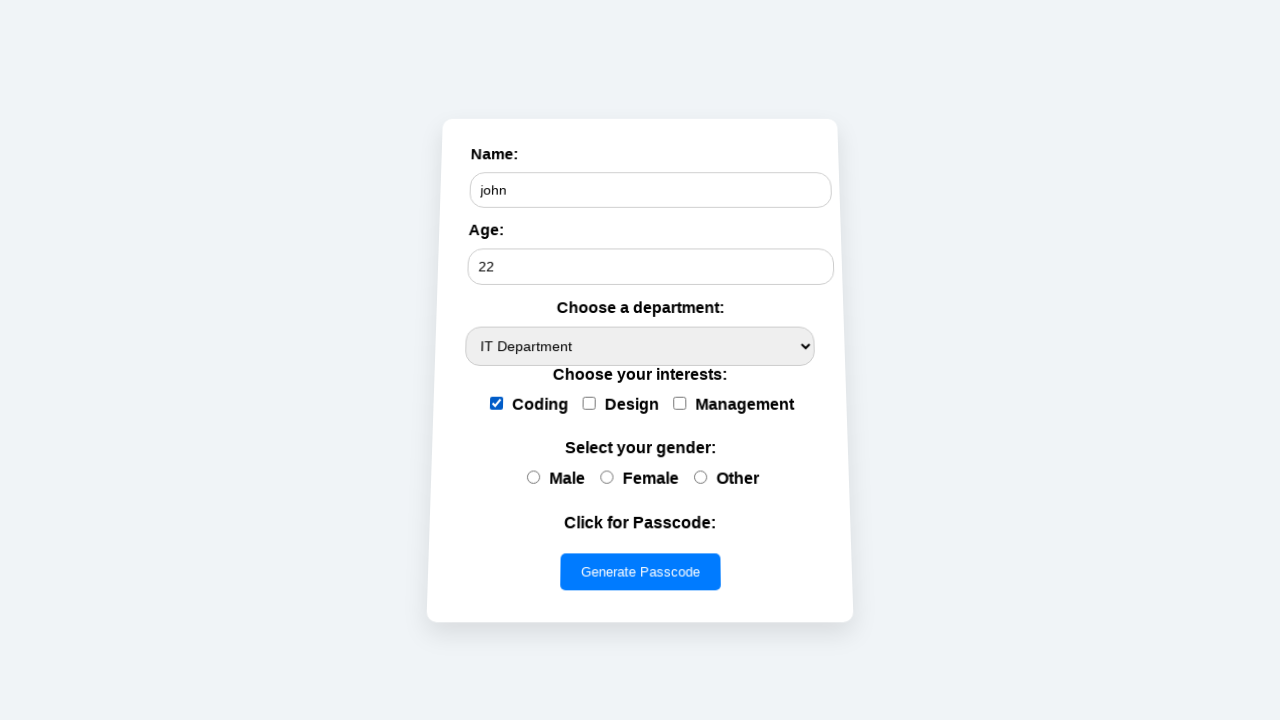

Clicked the submit button at (640, 567) on button[type='button']
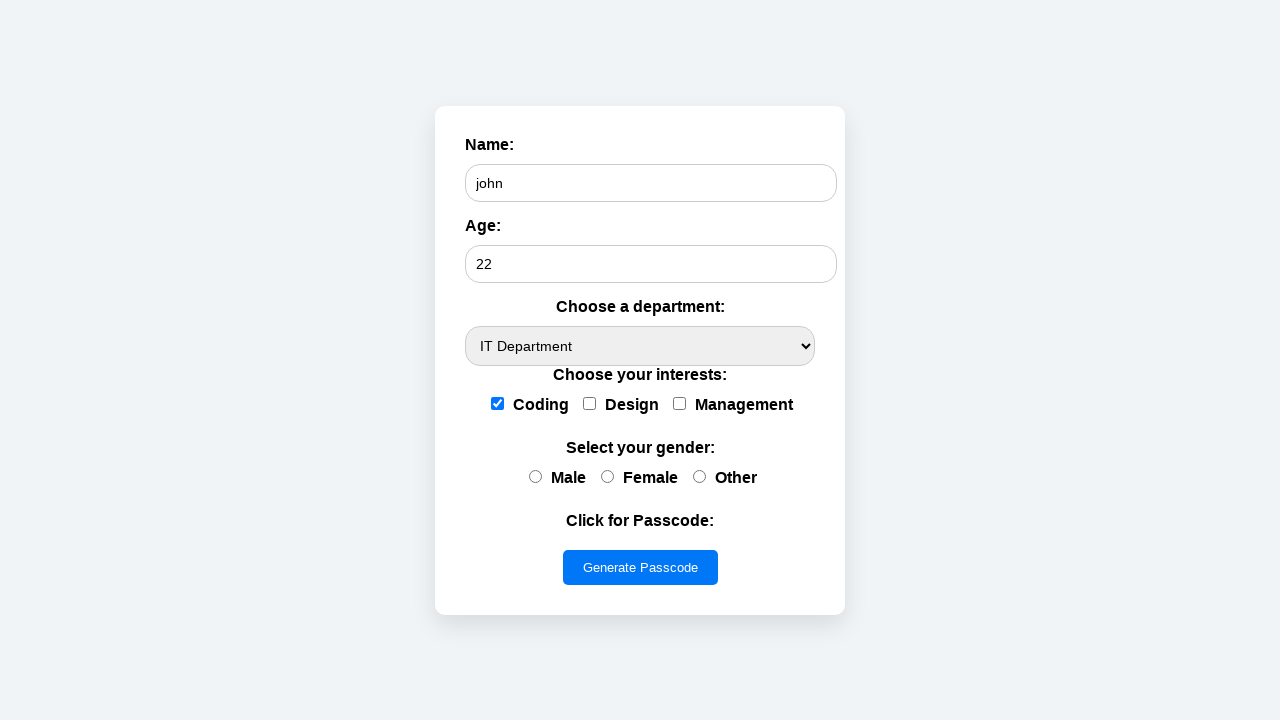

Set up dialog handler to accept alerts
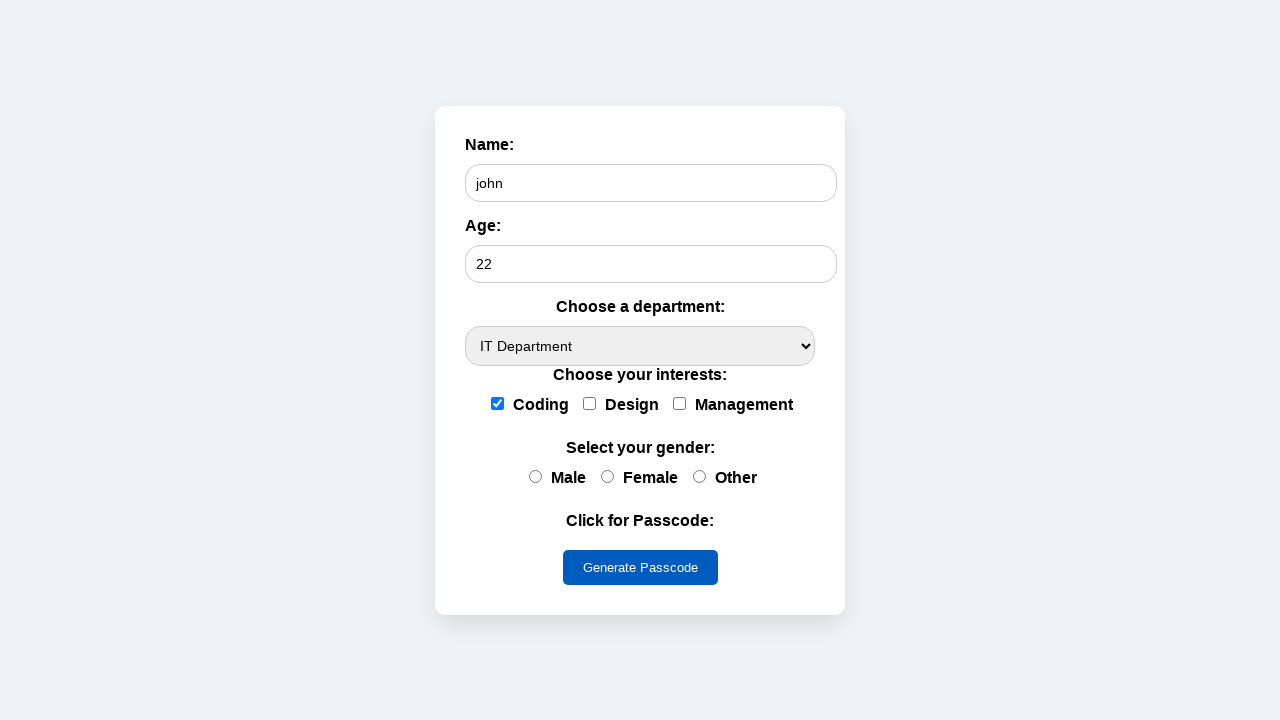

Waited for alert to be processed
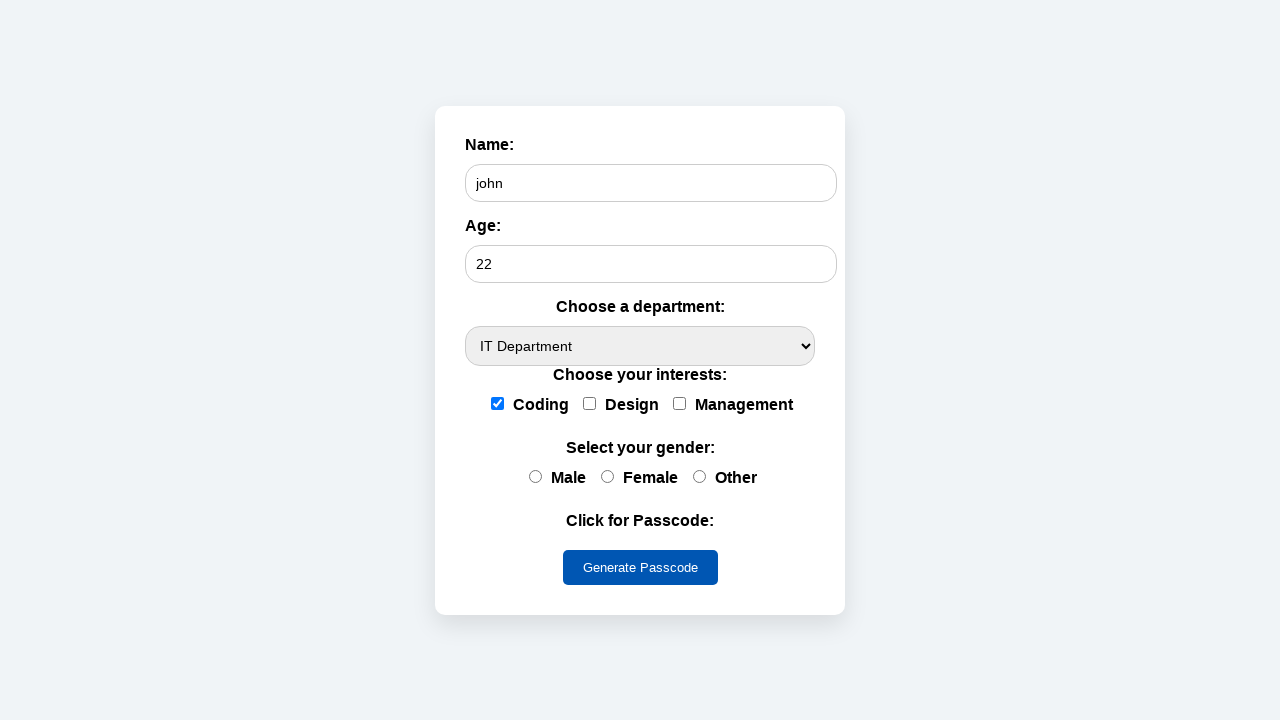

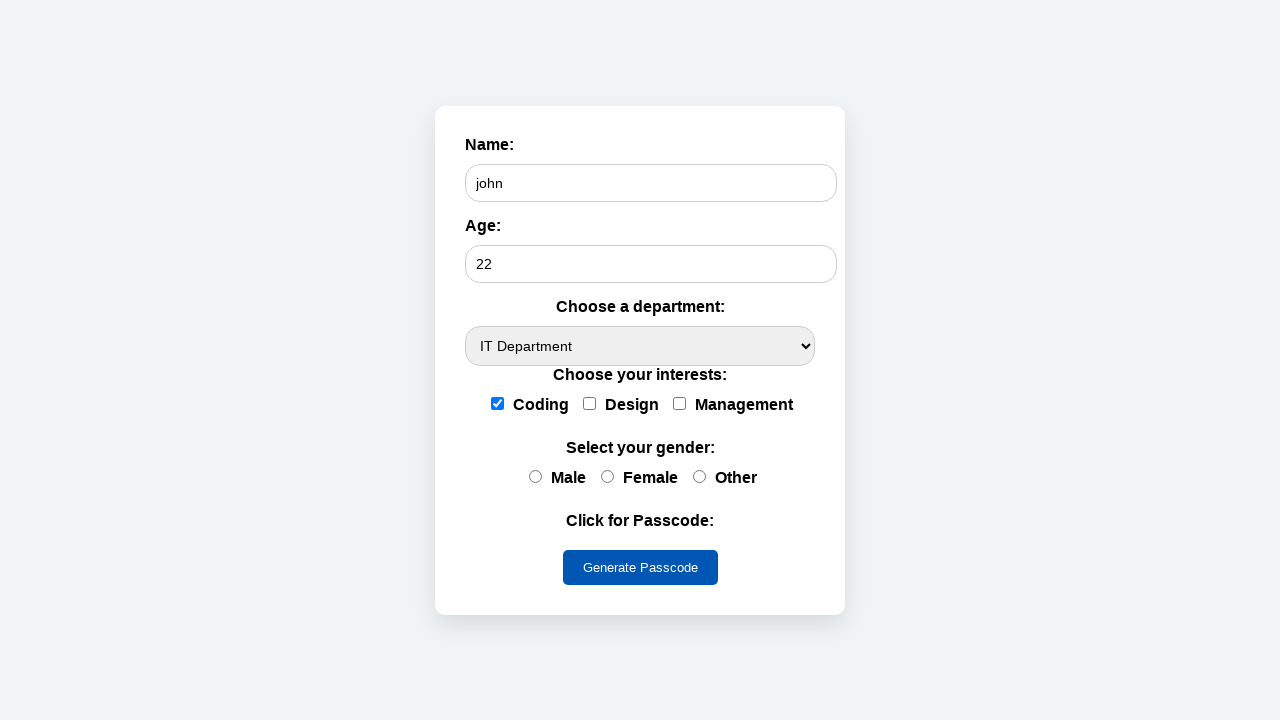